Tests autocomplete functionality by typing partial country name and selecting from dropdown suggestions

Starting URL: https://rahulshettyacademy.com/AutomationPractice/

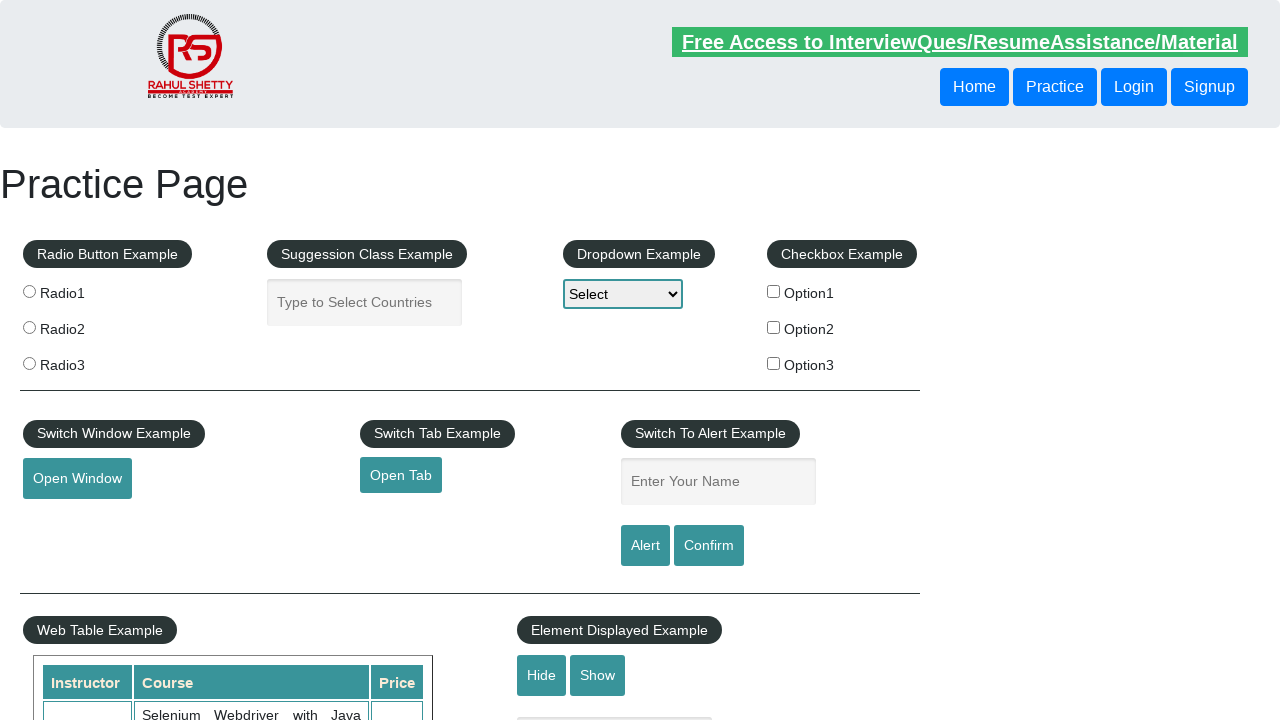

Typed 'In' in autocomplete field to trigger suggestions on #autocomplete
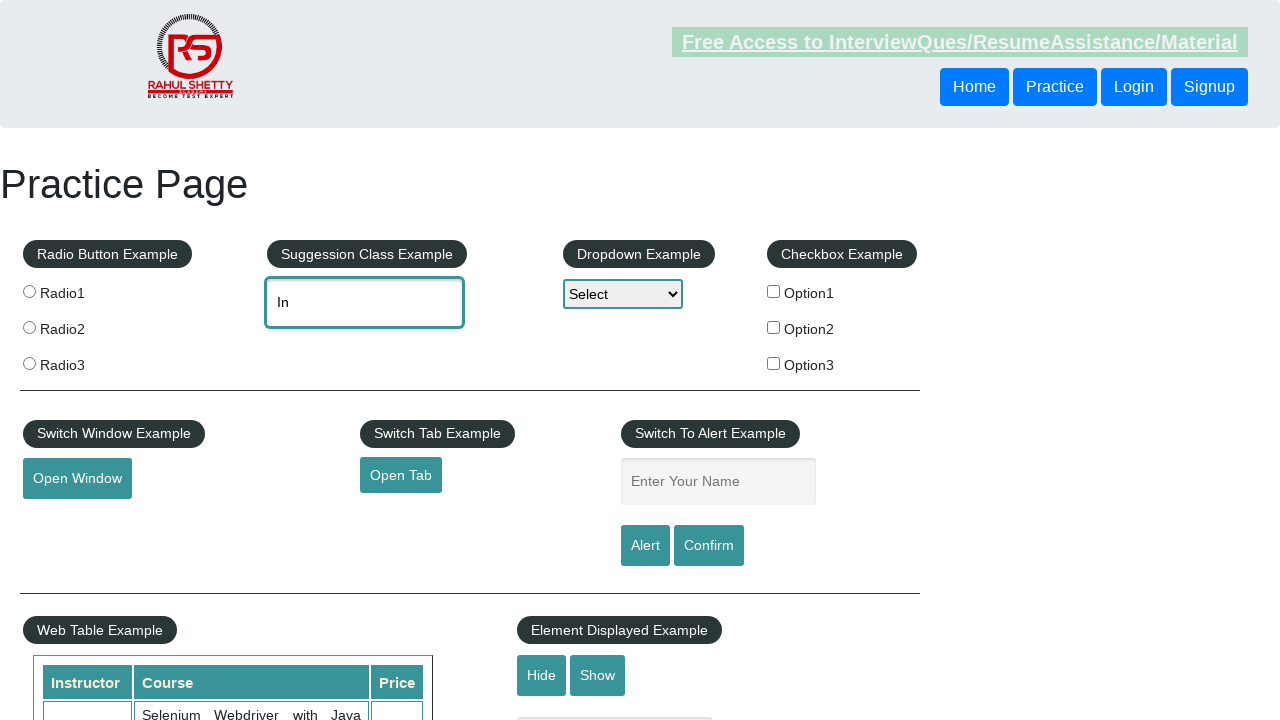

Suggestions dropdown appeared with matching countries
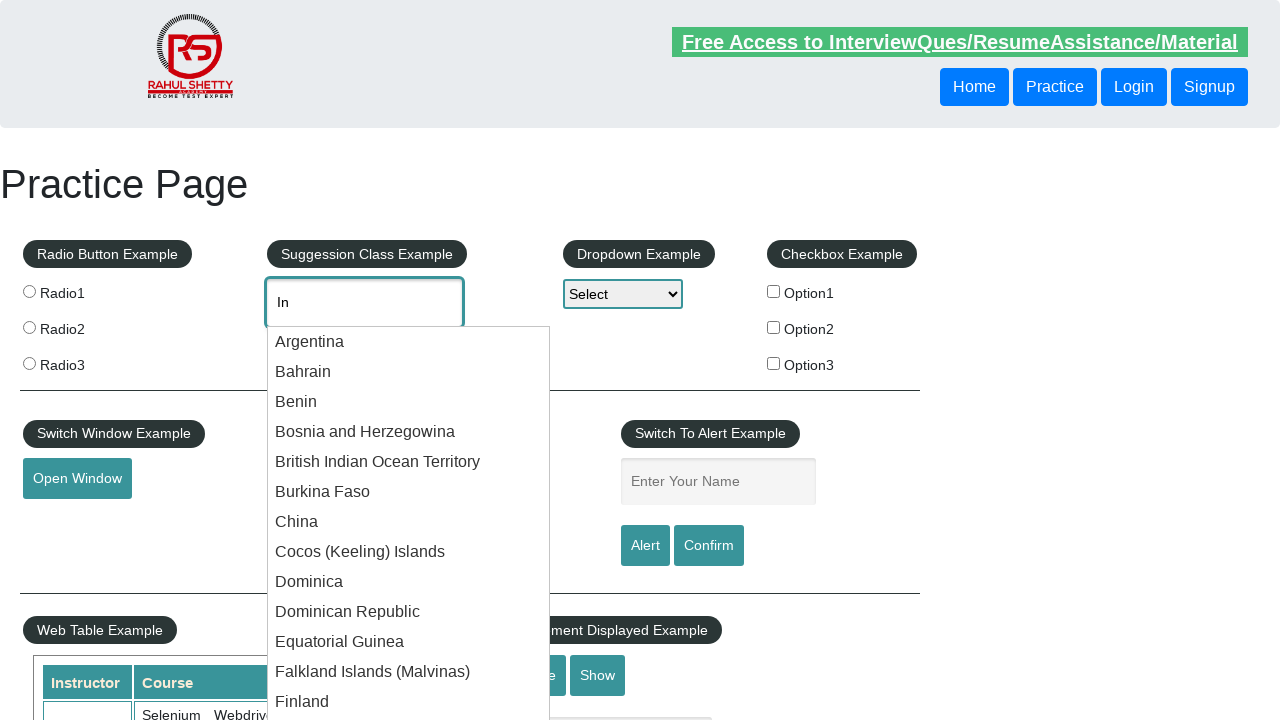

Selected 'India' from autocomplete suggestions at (409, 361) on ul#ui-id-1 li >> nth=15
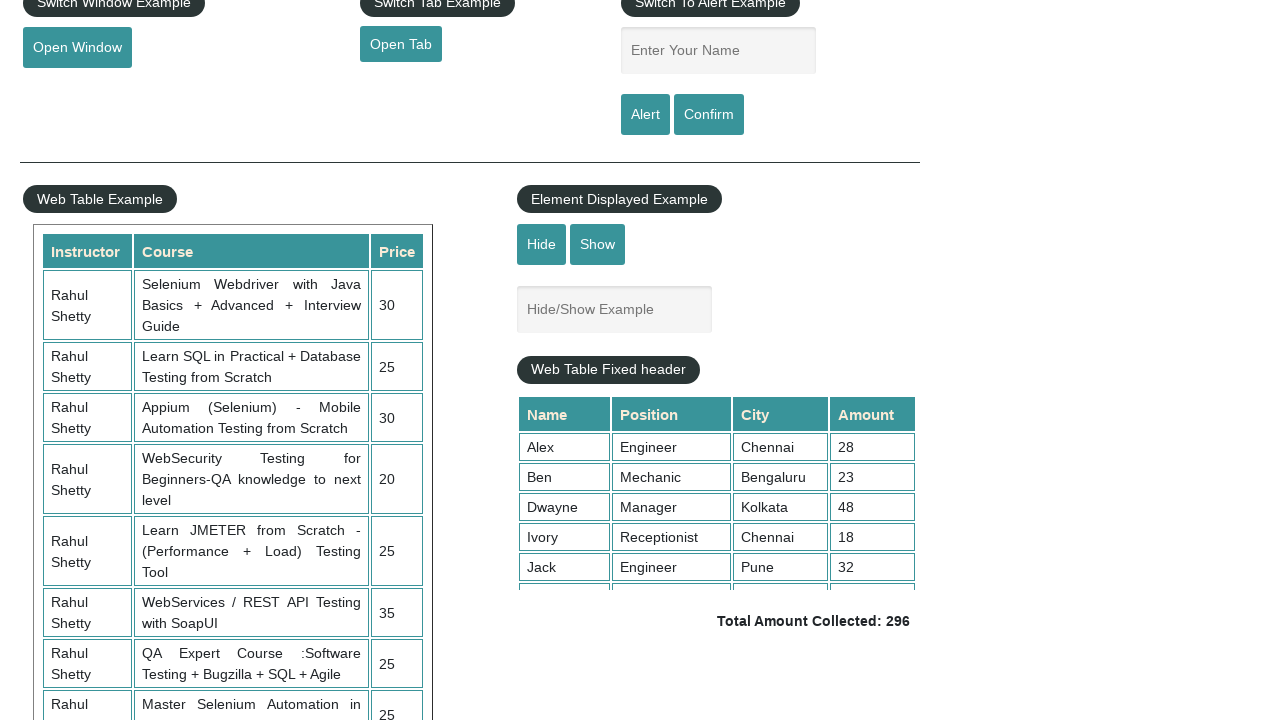

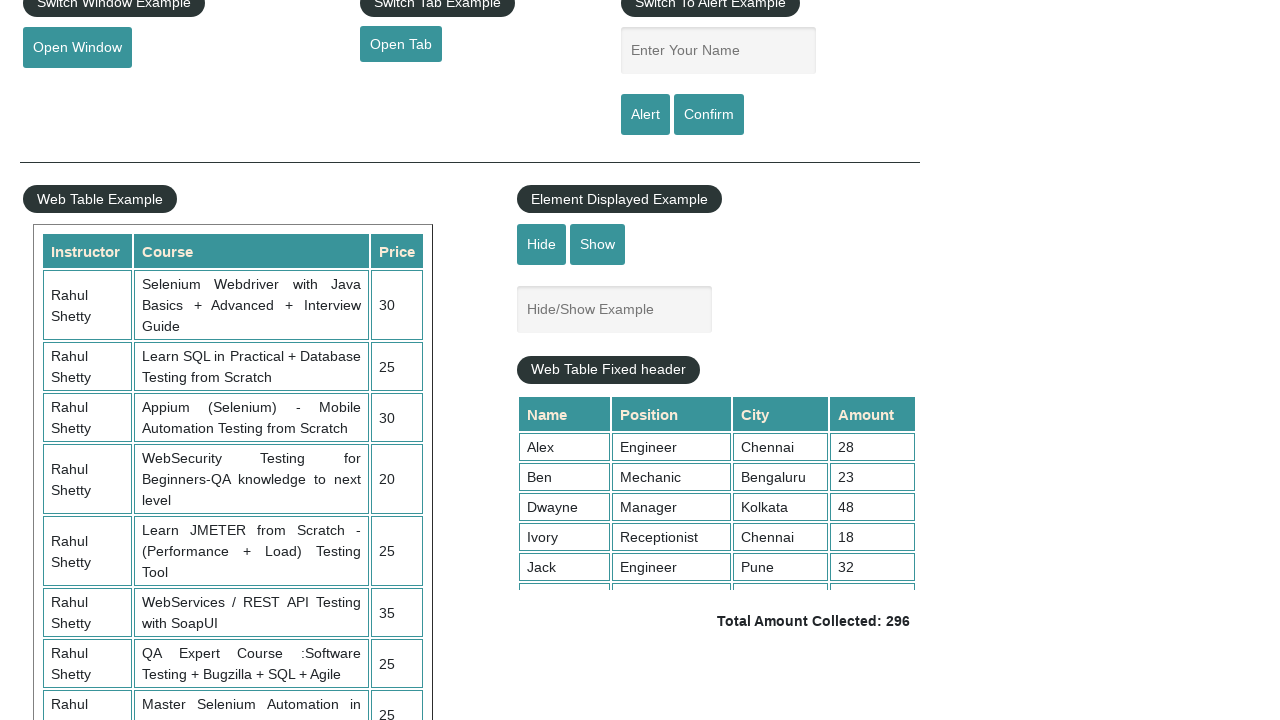